Tests service type radio buttons to ensure only one can be selected at a time

Starting URL: https://cac-tat.s3.eu-central-1.amazonaws.com/index.html

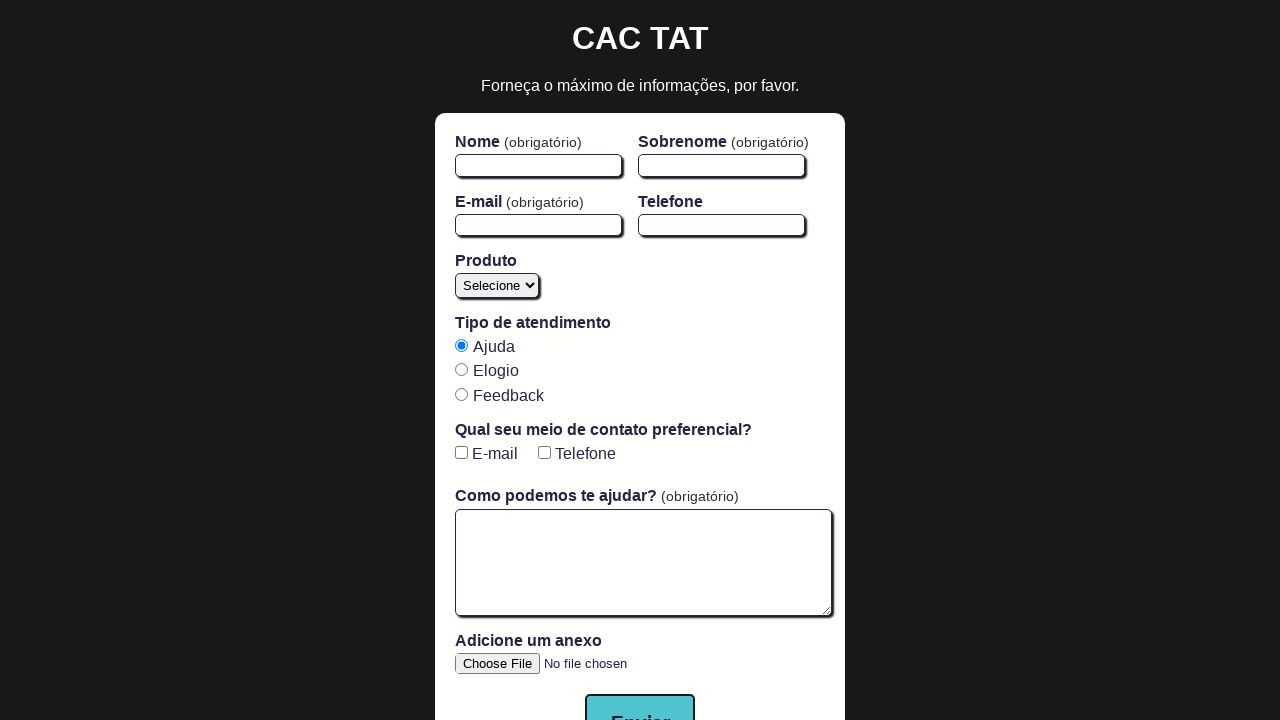

Clicked 'ajuda' service type radio button at (461, 345) on input[value='ajuda']
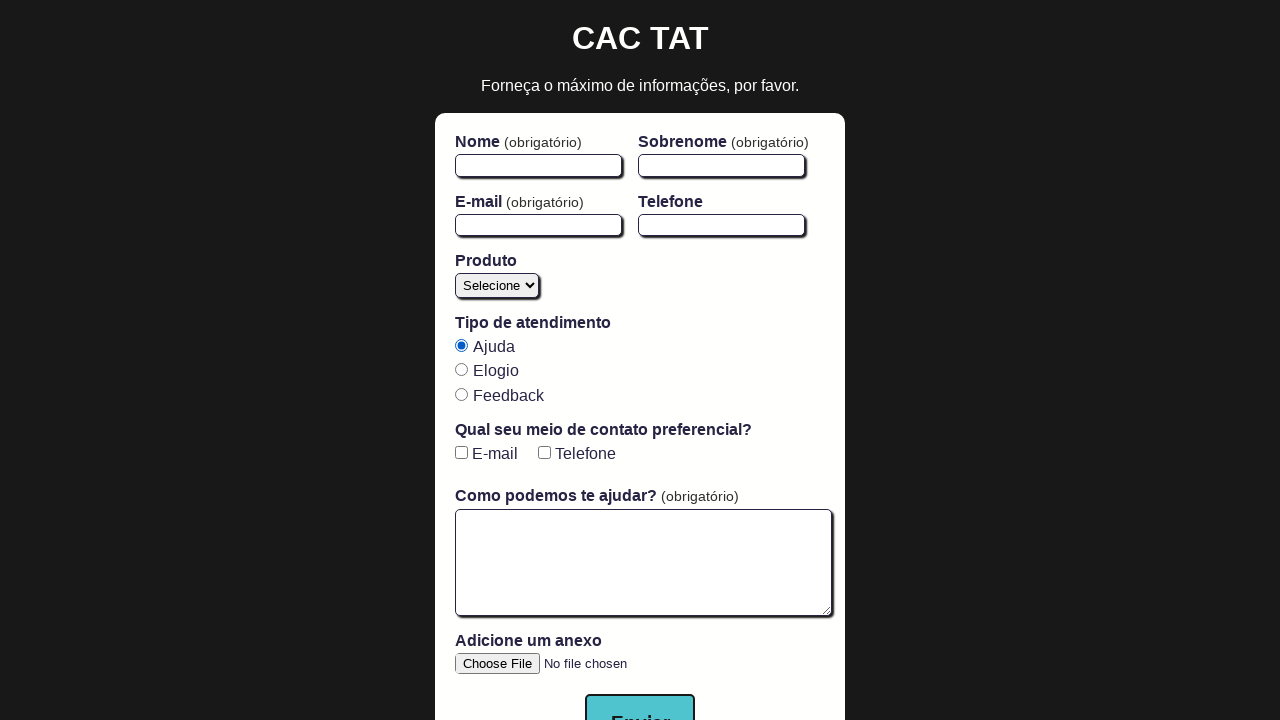

Verified 'ajuda' radio button is checked
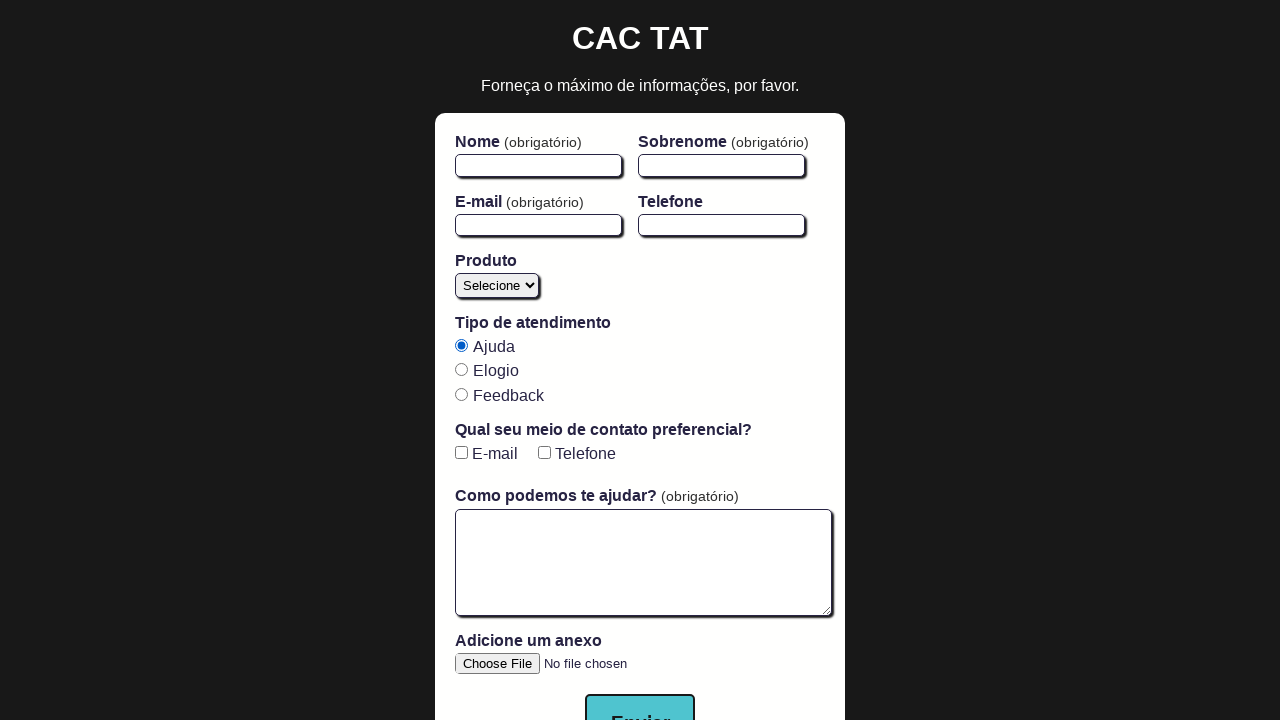

Clicked 'elogio' service type radio button at (461, 370) on input[value='elogio']
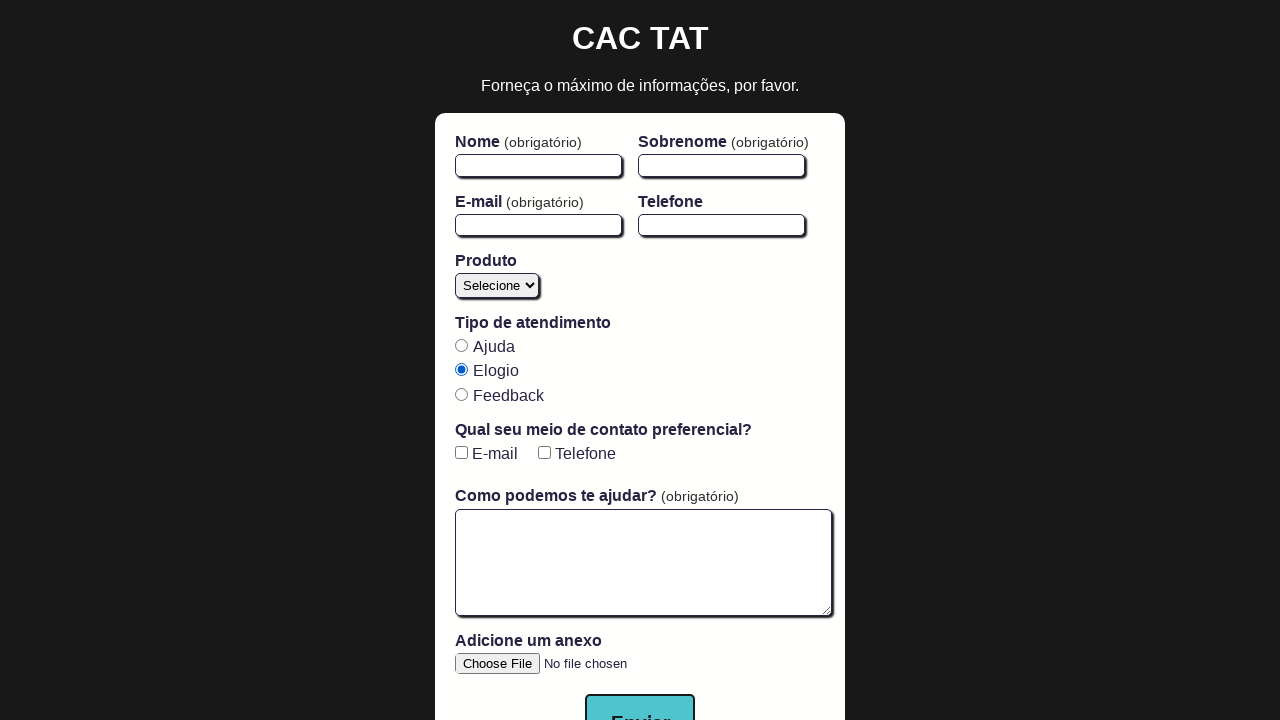

Verified 'elogio' radio button is checked
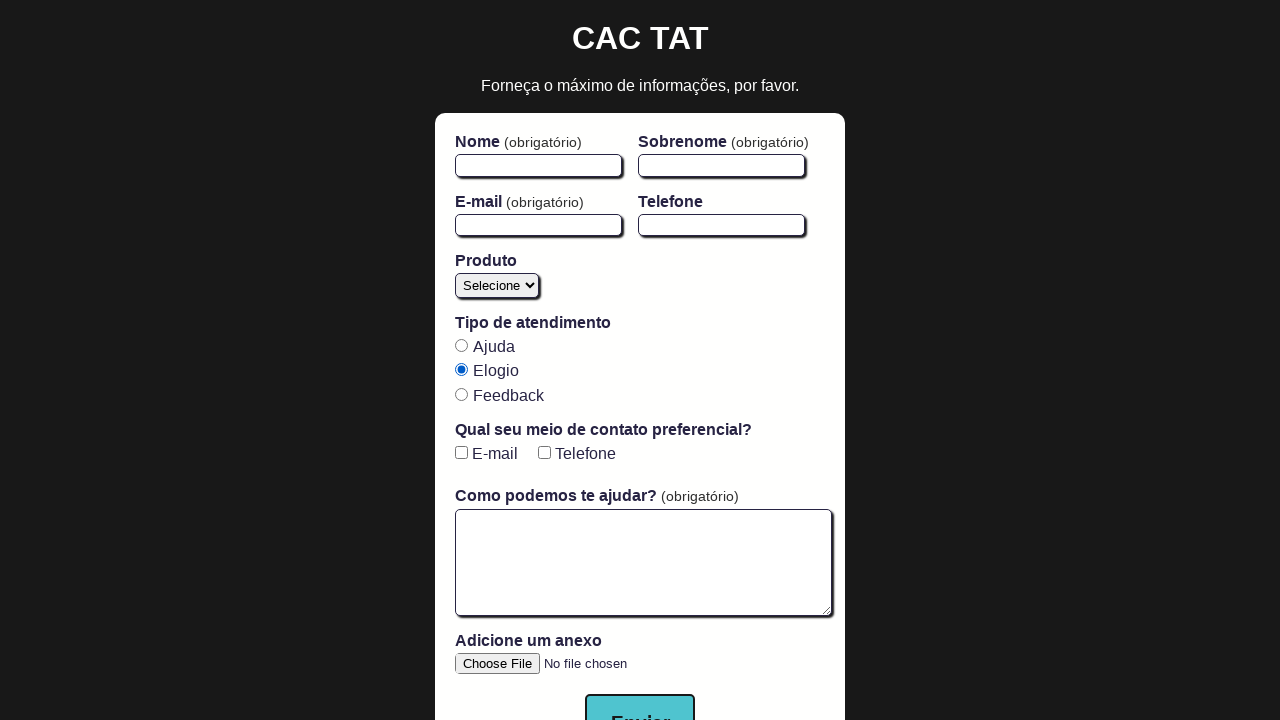

Clicked 'feedback' service type radio button at (461, 394) on input[value='feedback']
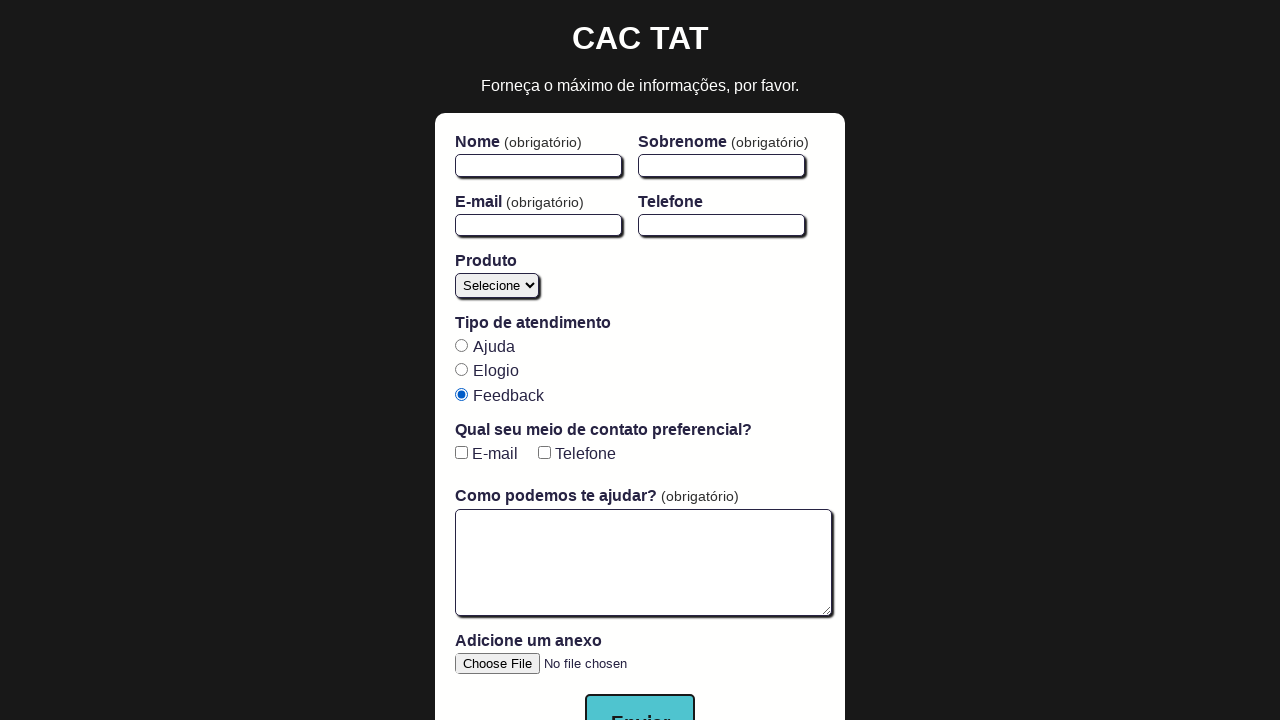

Verified 'feedback' radio button is checked
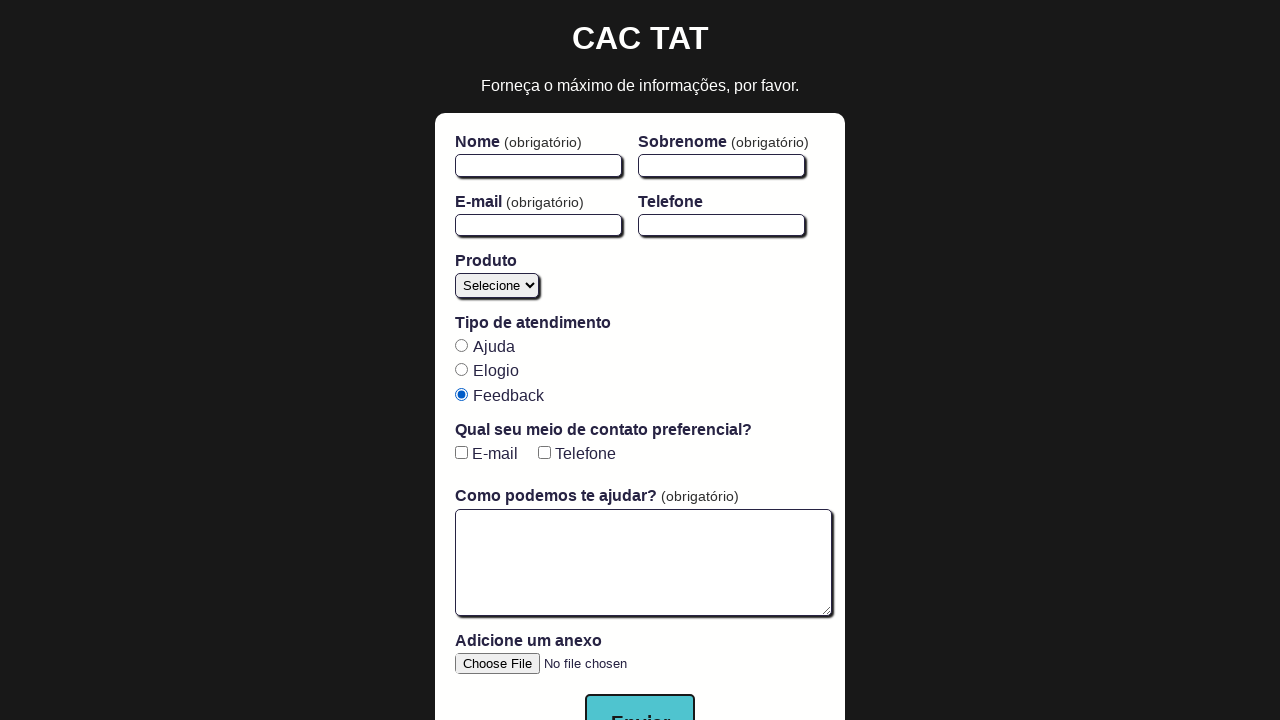

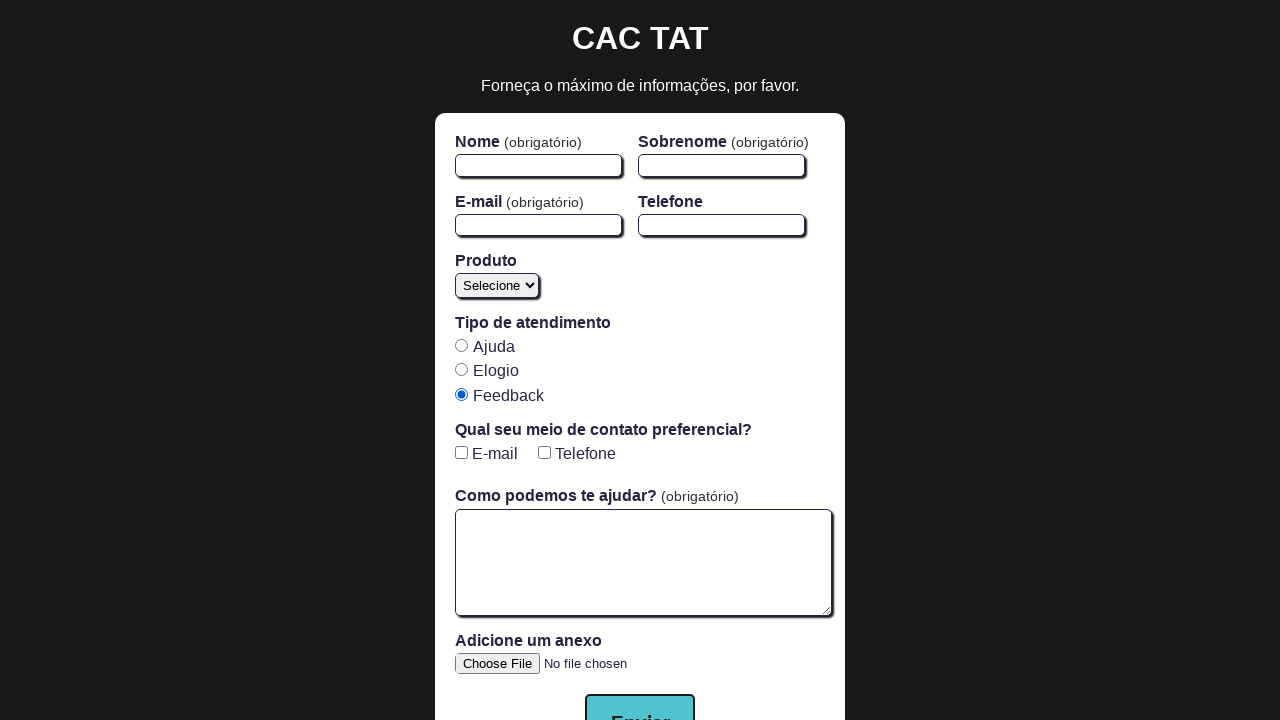